Tests dynamic controls with explicit waits by clicking a button to remove/add an element and verifying the status messages appear

Starting URL: https://the-internet.herokuapp.com/dynamic_controls

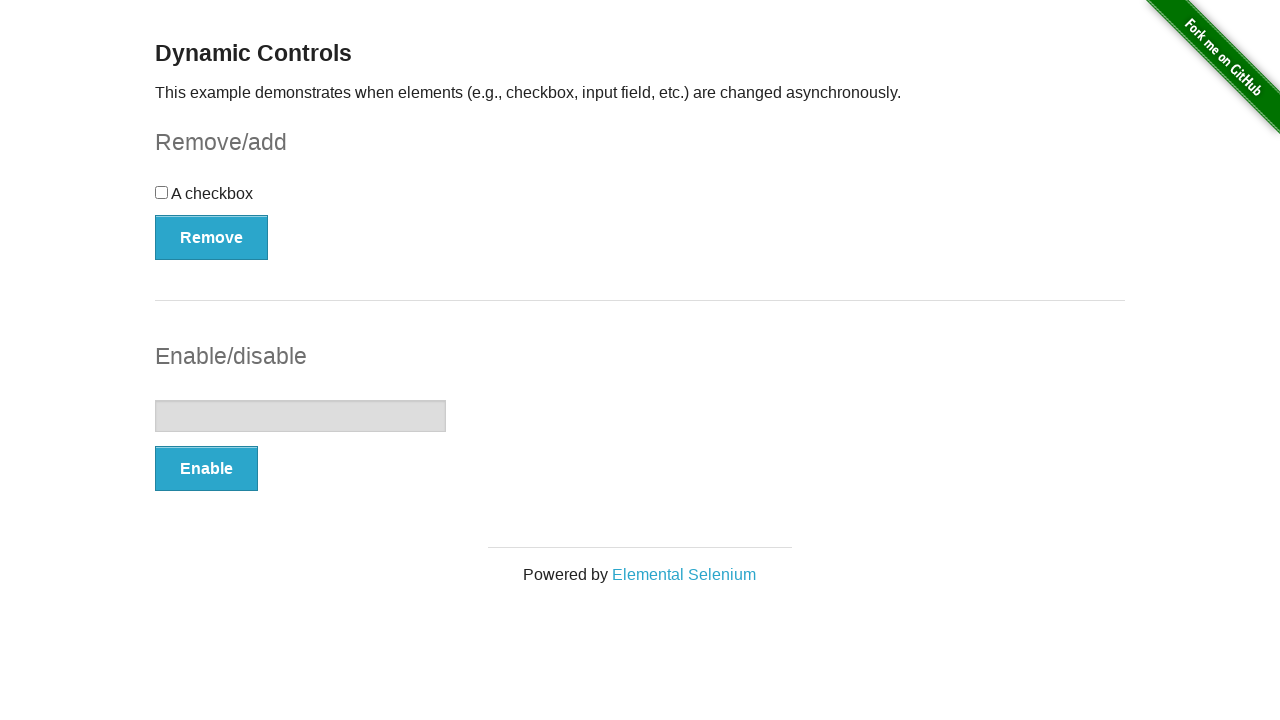

Navigated to dynamic controls page
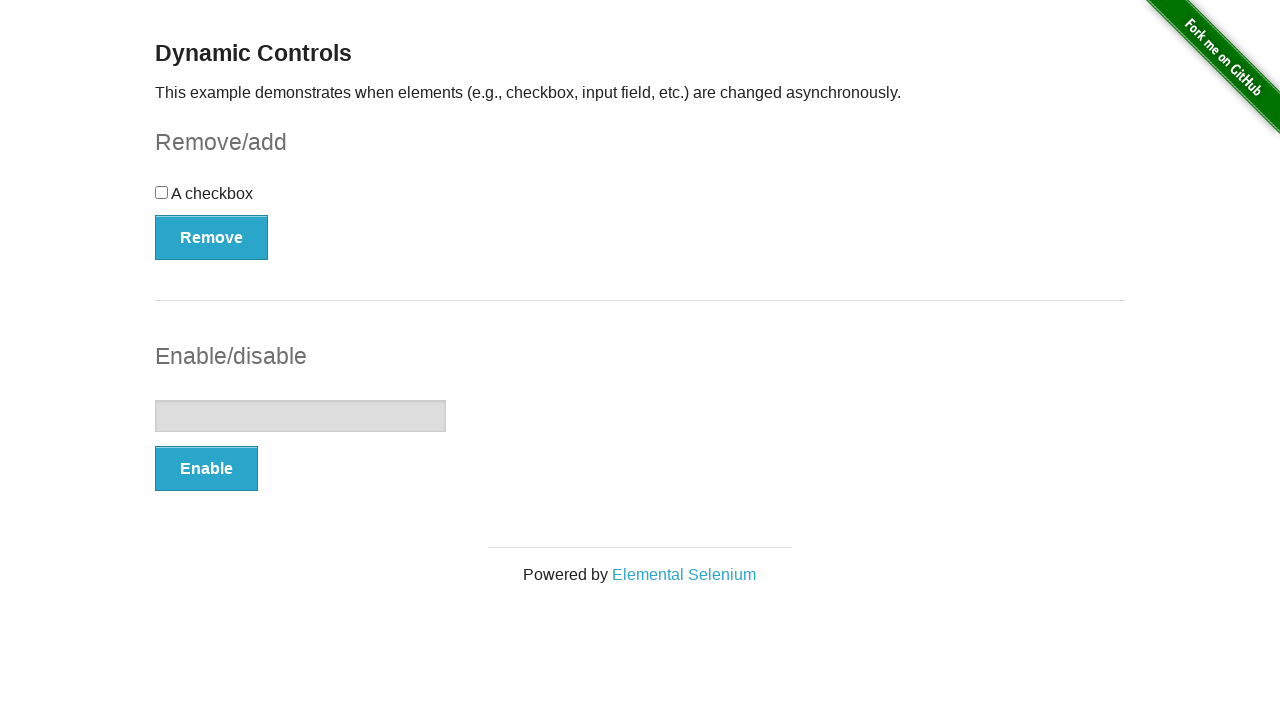

Clicked Remove button to remove element at (212, 237) on (//button[@type='button'])[1]
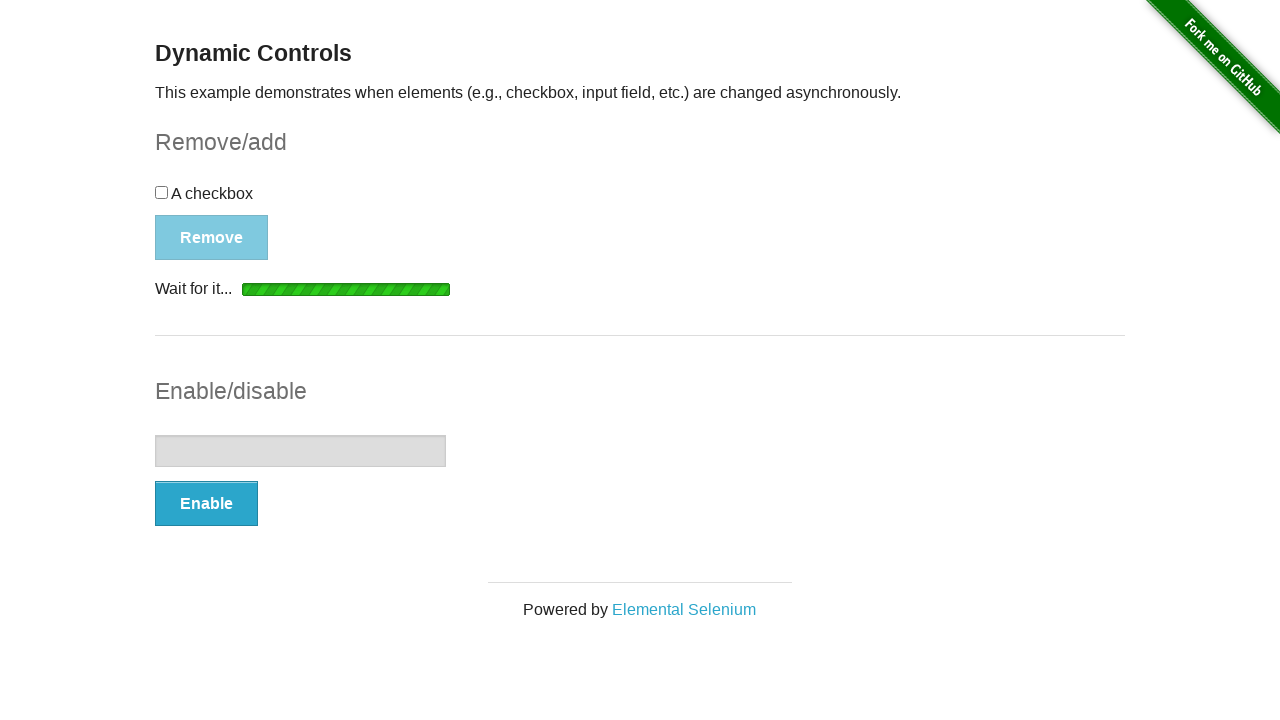

Element removal confirmed - status message appeared
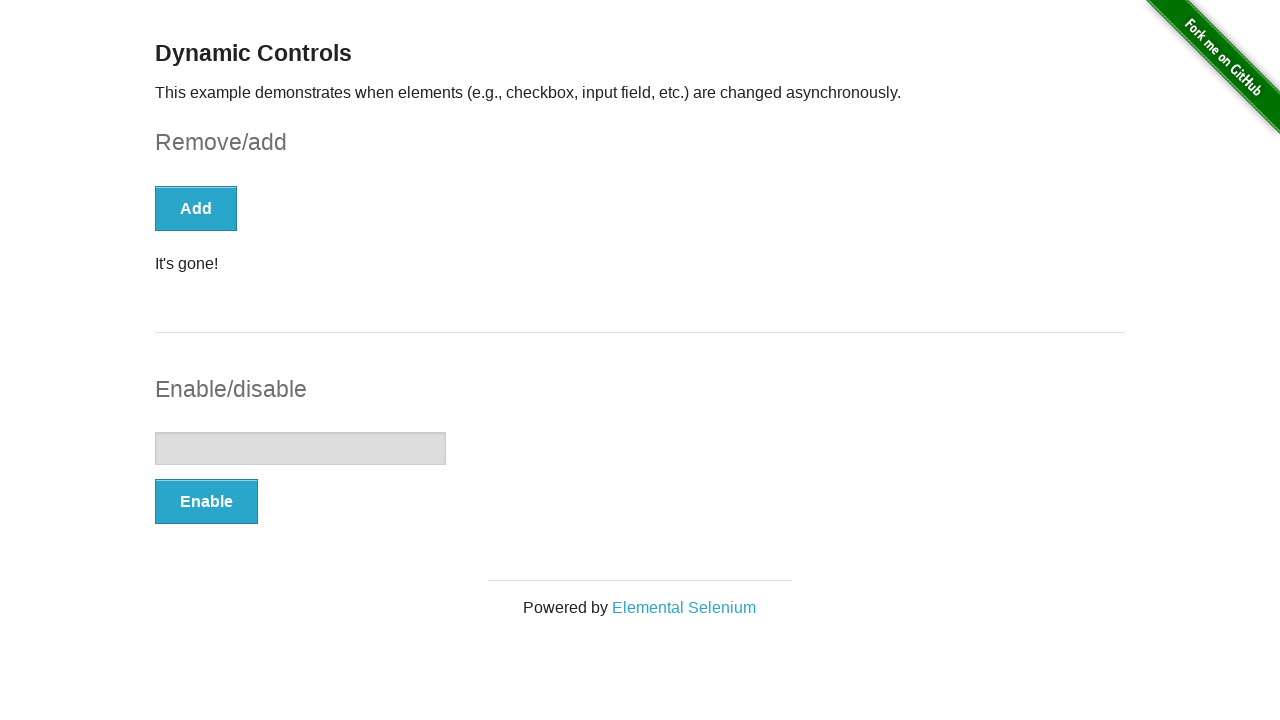

Clicked Add button to restore element at (196, 208) on (//button[@type='button'])[1]
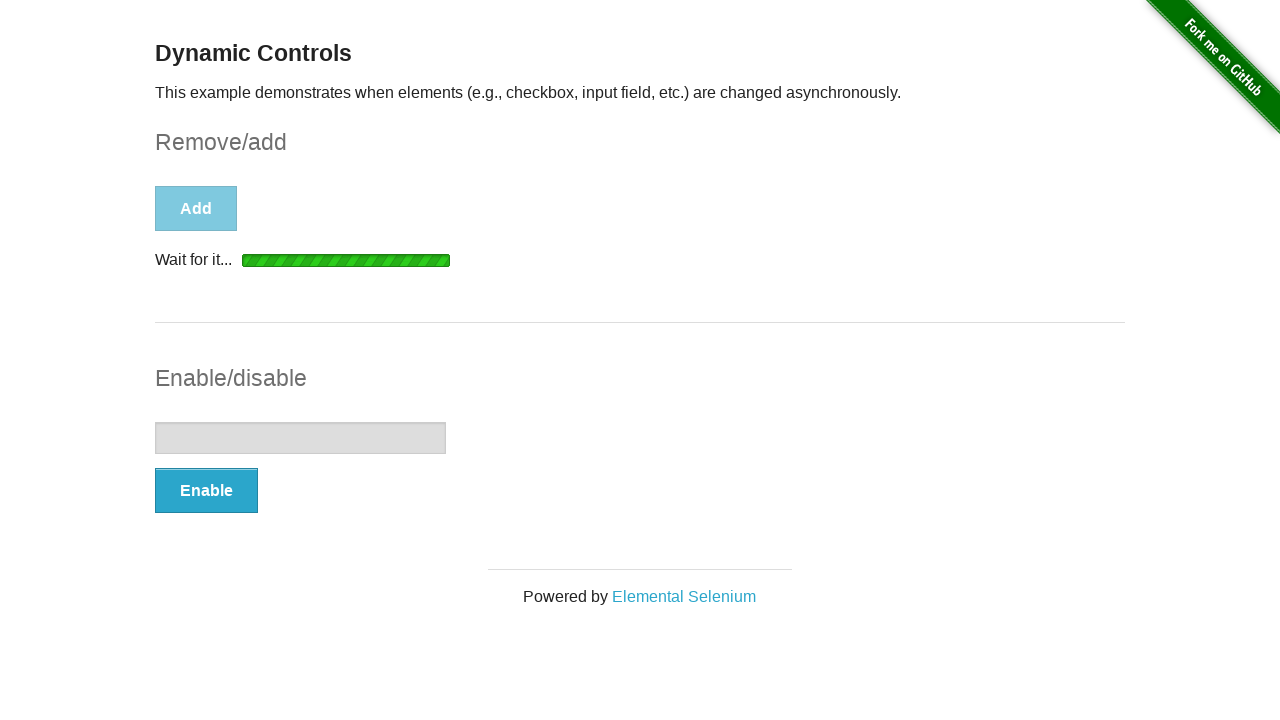

Element restoration confirmed - status message appeared
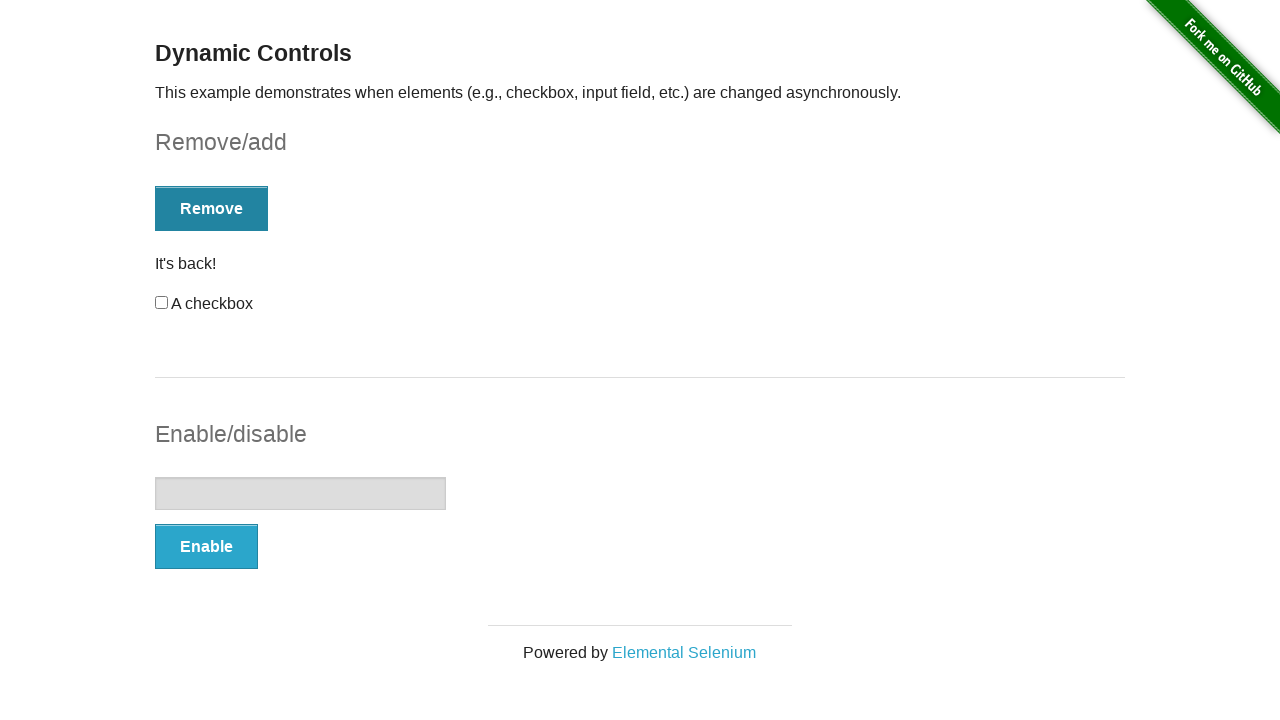

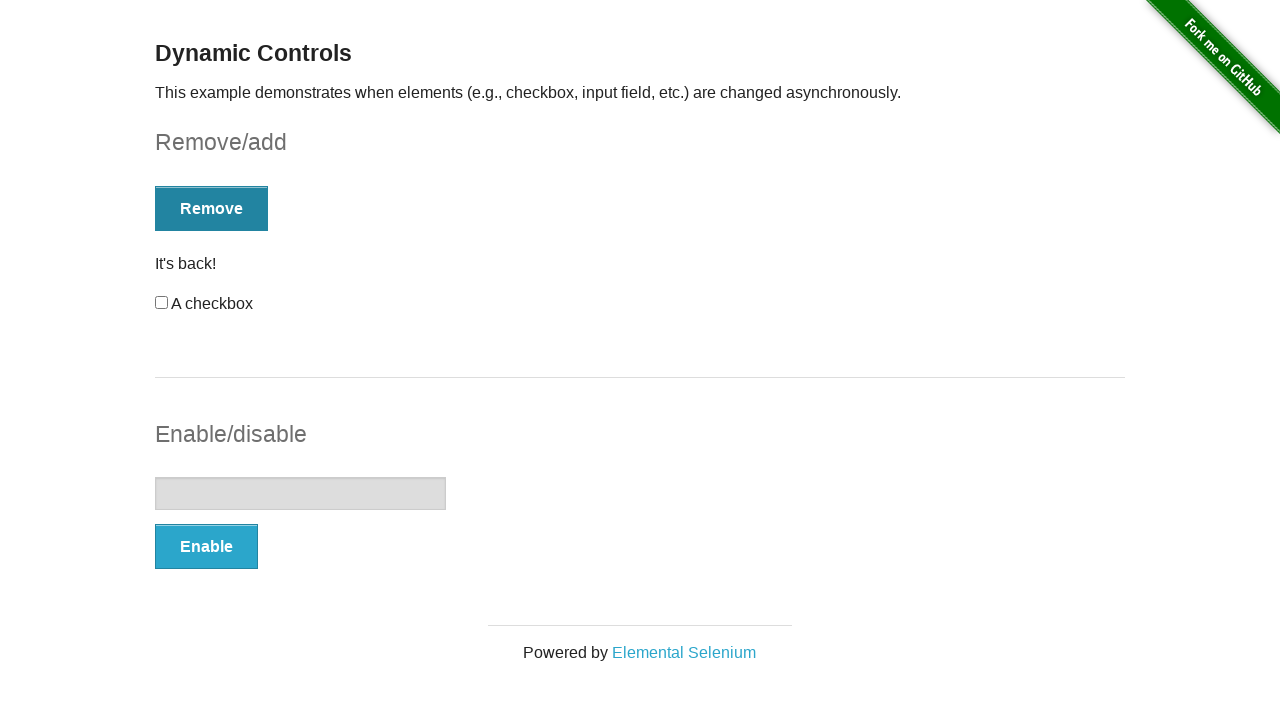